Tests that edits are saved when the input loses focus (blur)

Starting URL: https://demo.playwright.dev/todomvc

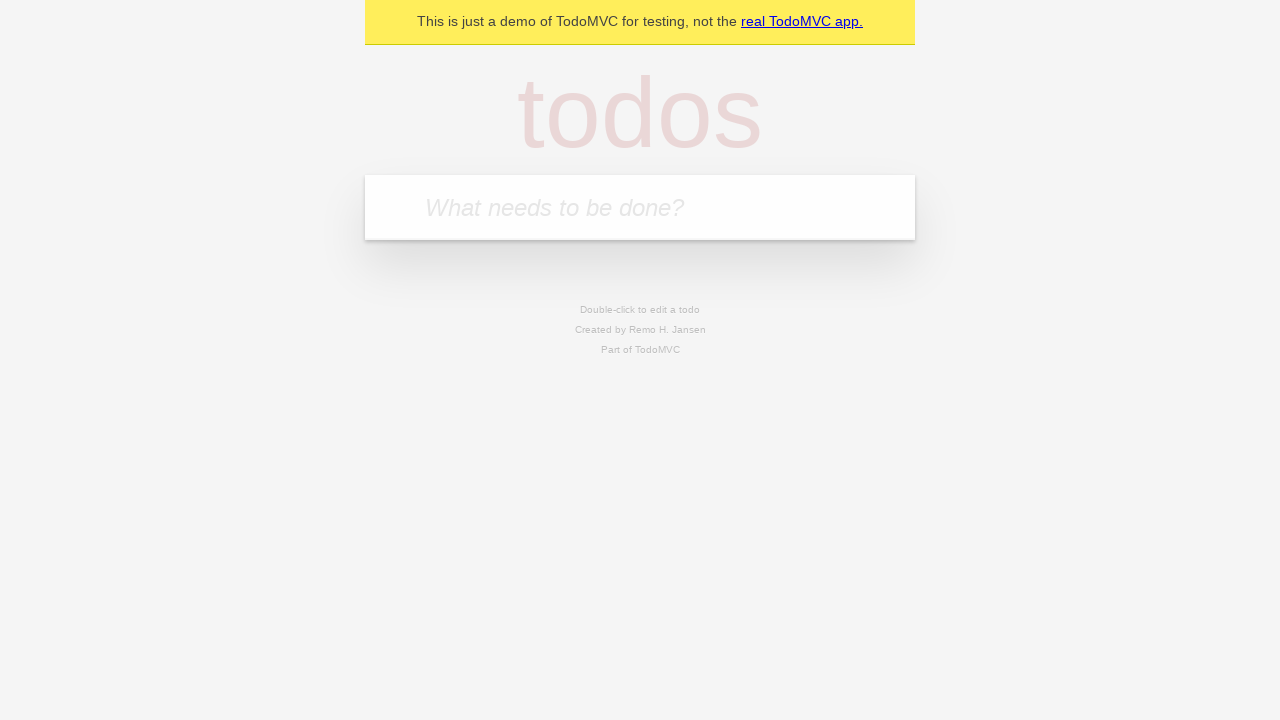

Filled new todo input with 'buy some cheese' on internal:attr=[placeholder="What needs to be done?"i]
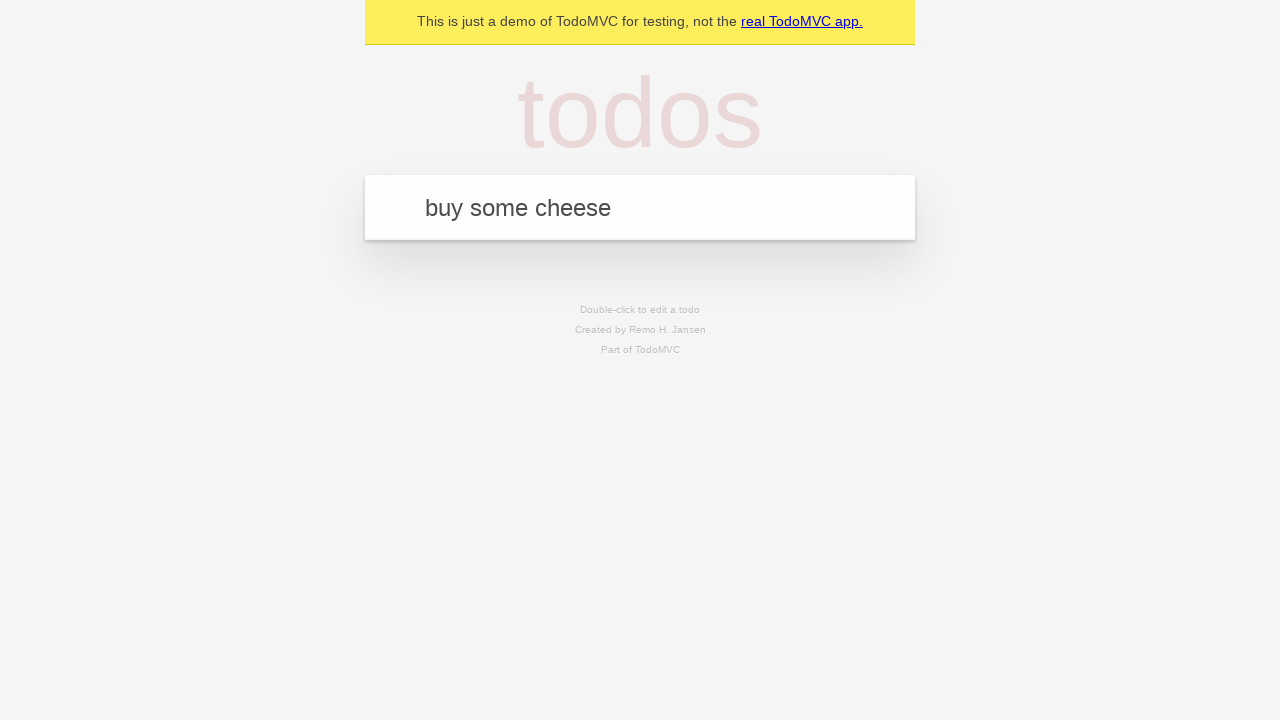

Pressed Enter to create first todo on internal:attr=[placeholder="What needs to be done?"i]
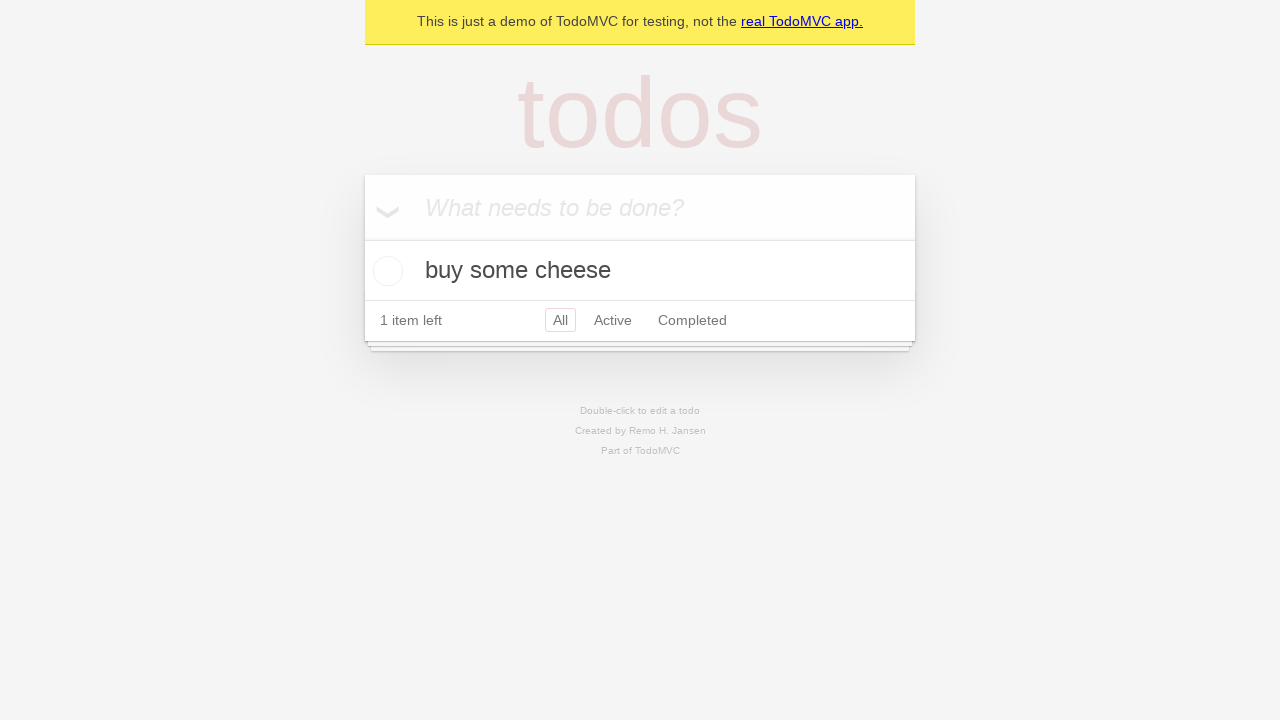

Filled new todo input with 'feed the cat' on internal:attr=[placeholder="What needs to be done?"i]
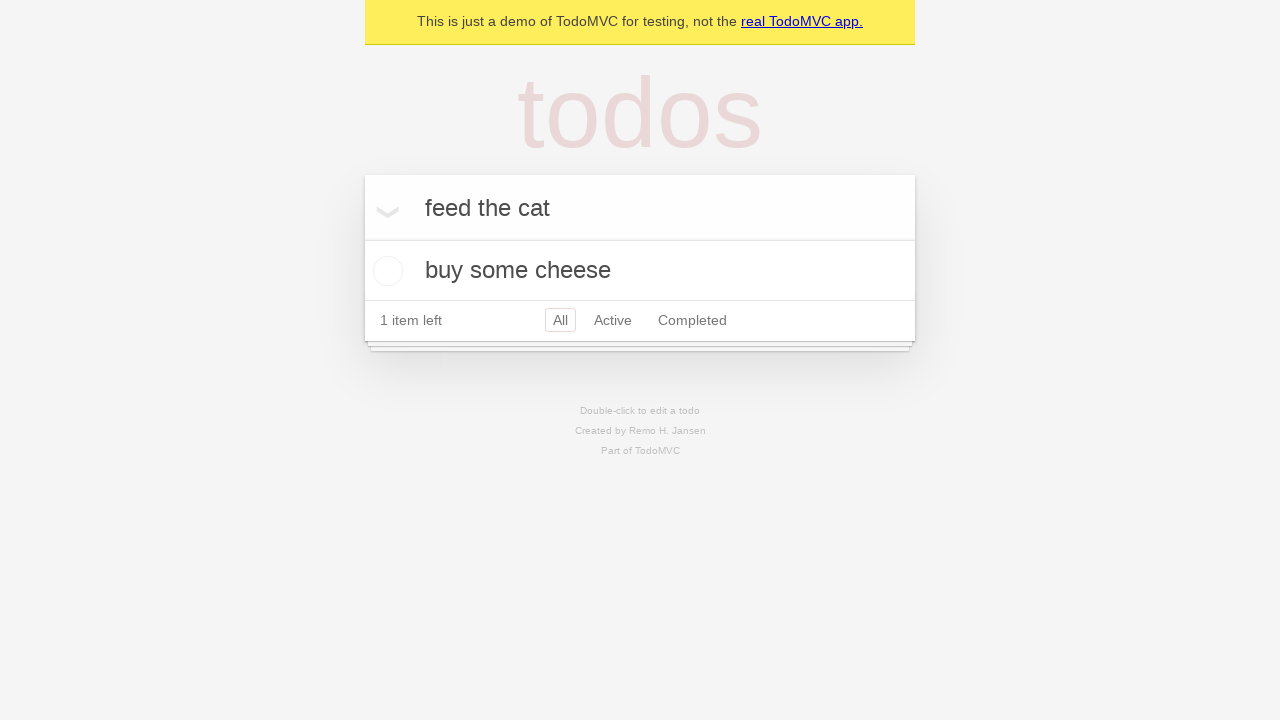

Pressed Enter to create second todo on internal:attr=[placeholder="What needs to be done?"i]
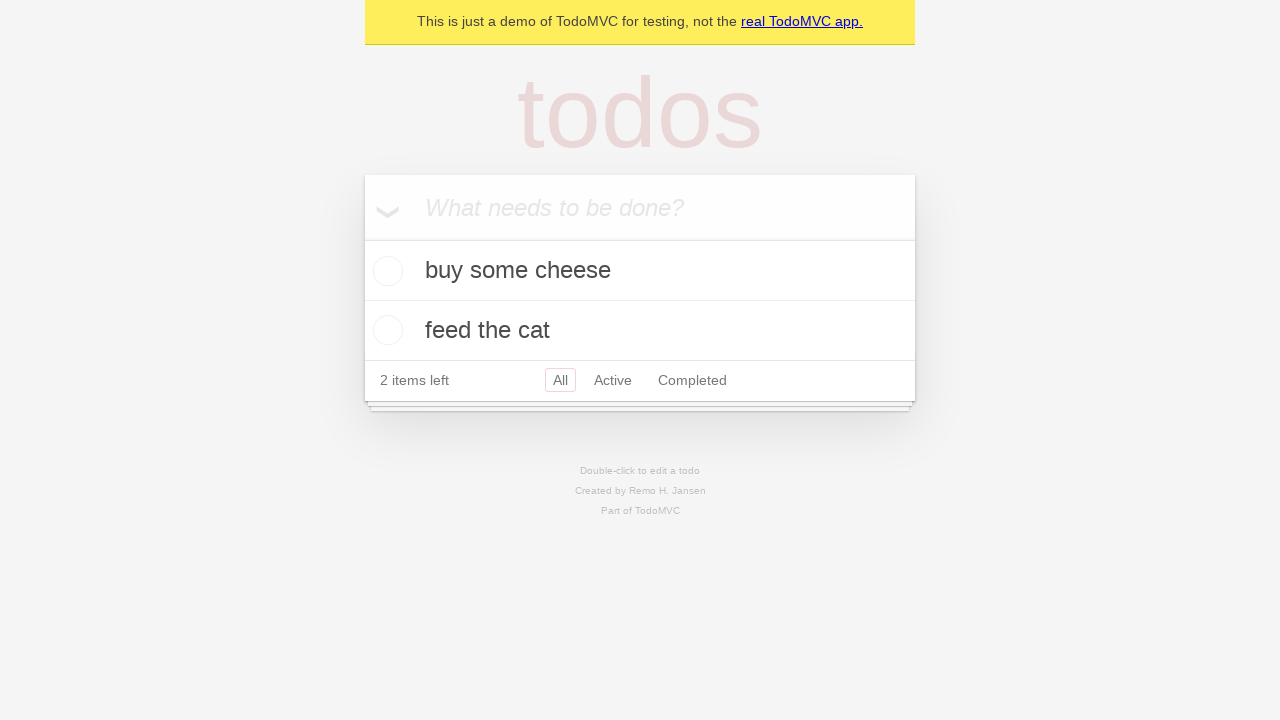

Filled new todo input with 'book a doctors appointment' on internal:attr=[placeholder="What needs to be done?"i]
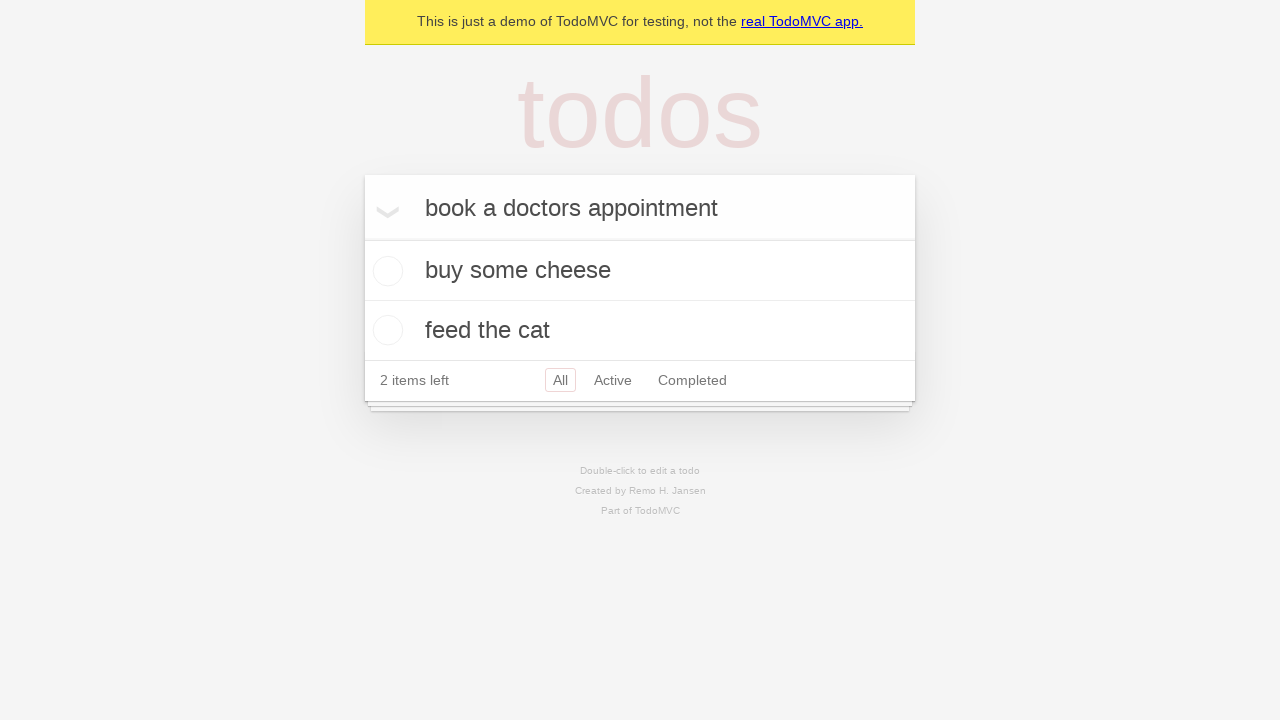

Pressed Enter to create third todo on internal:attr=[placeholder="What needs to be done?"i]
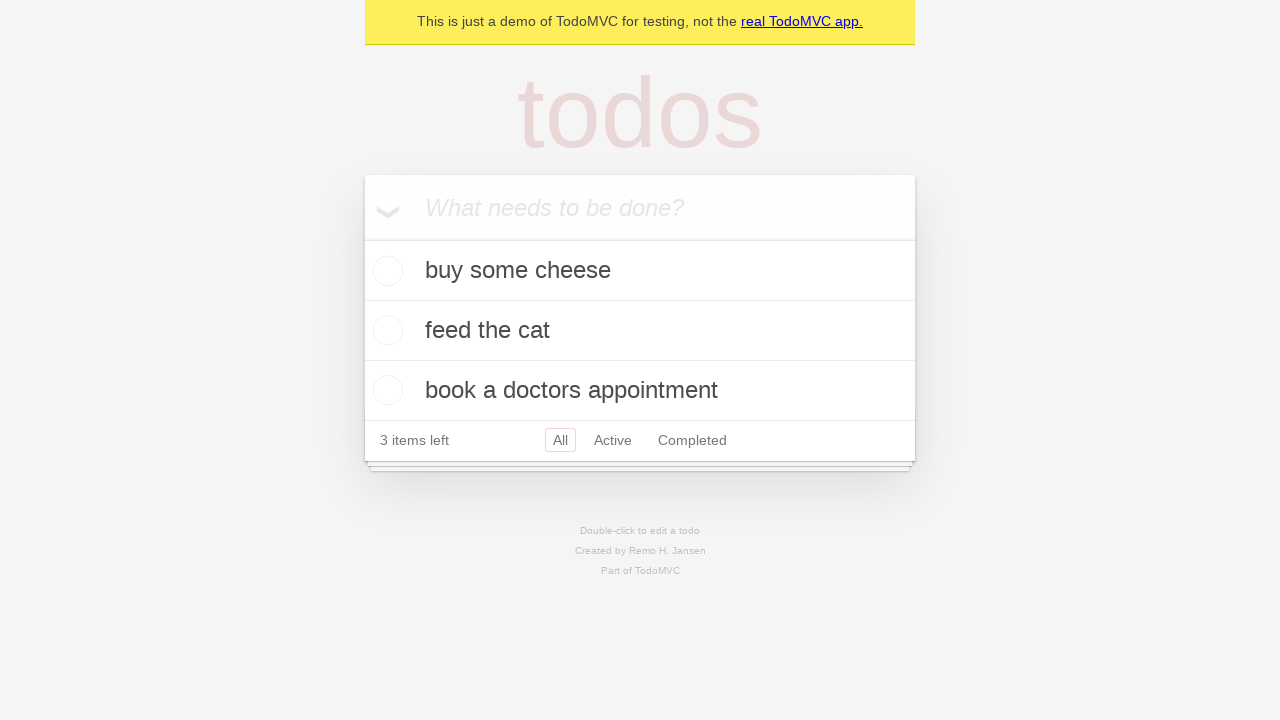

Double-clicked second todo item to enter edit mode at (640, 331) on internal:testid=[data-testid="todo-item"s] >> nth=1
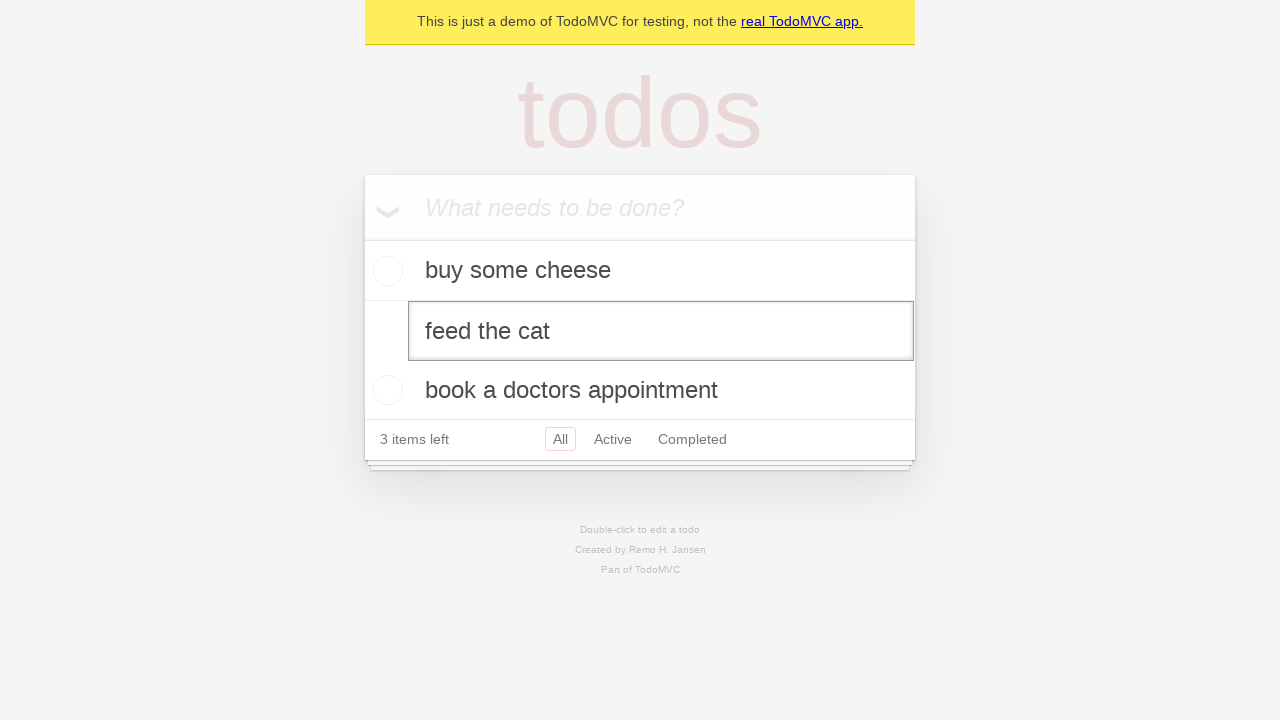

Edited todo text to 'buy some sausages' on internal:testid=[data-testid="todo-item"s] >> nth=1 >> internal:role=textbox[nam
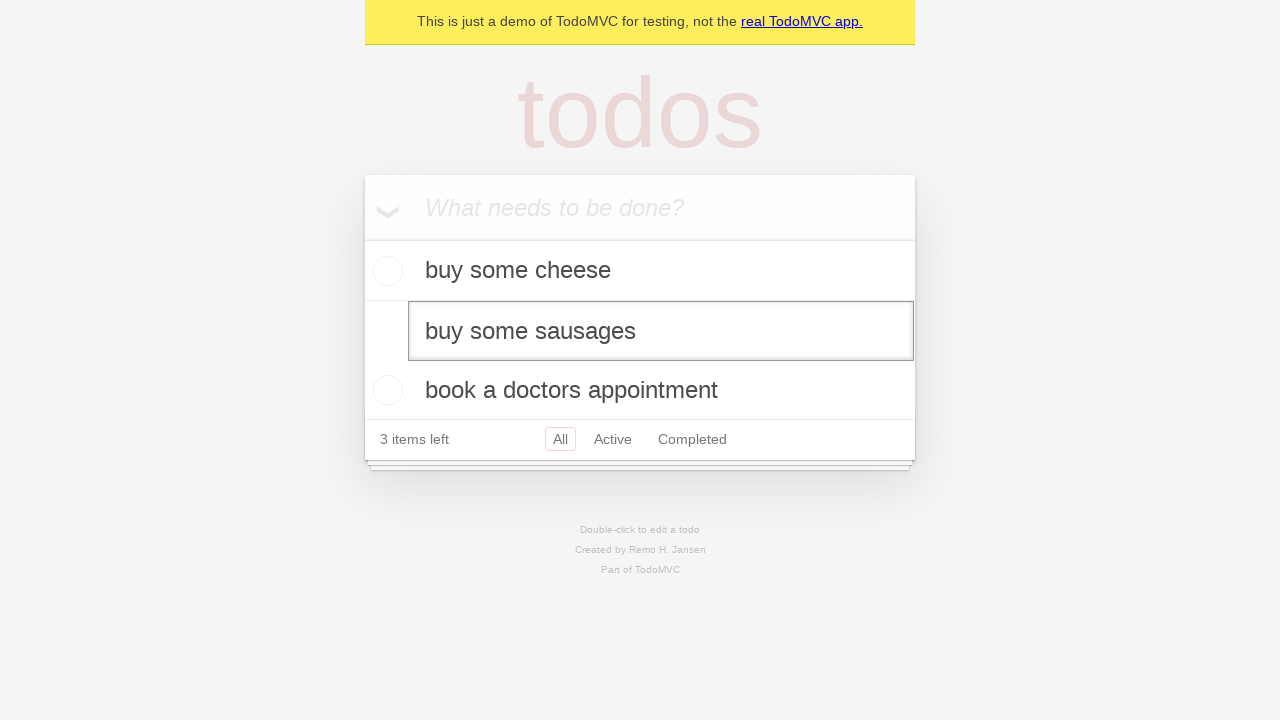

Dispatched blur event to save the edited todo
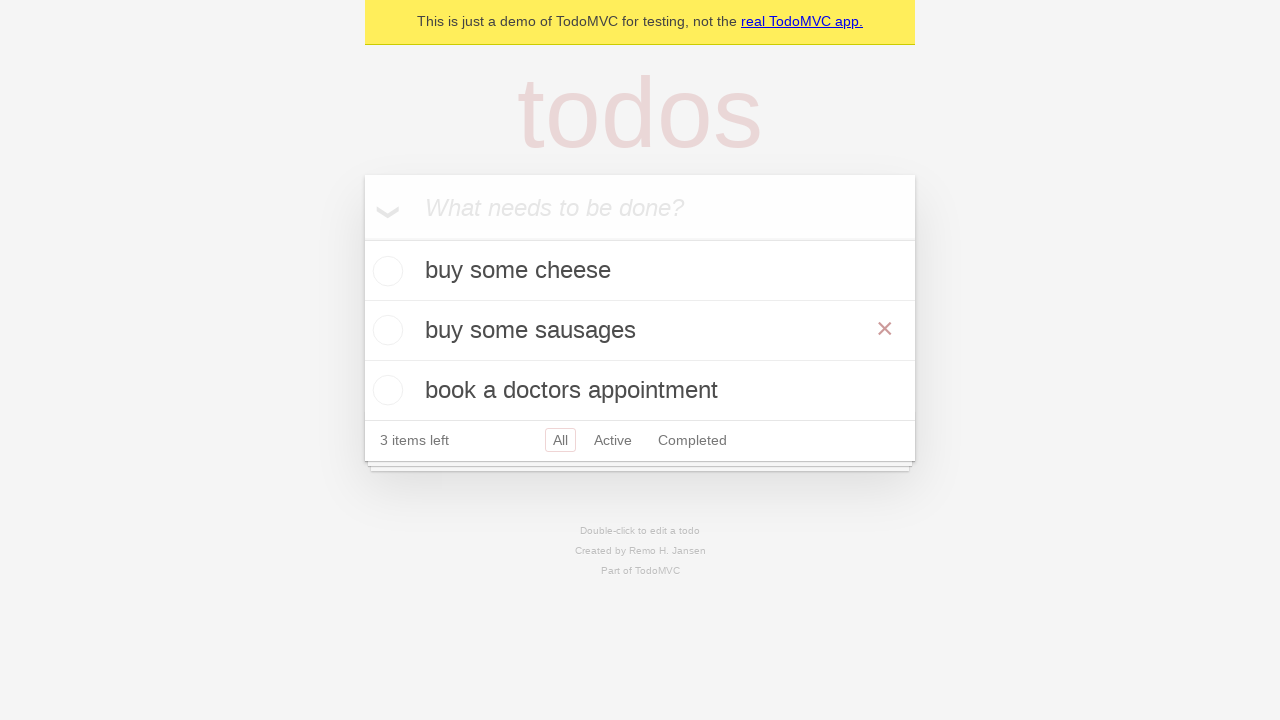

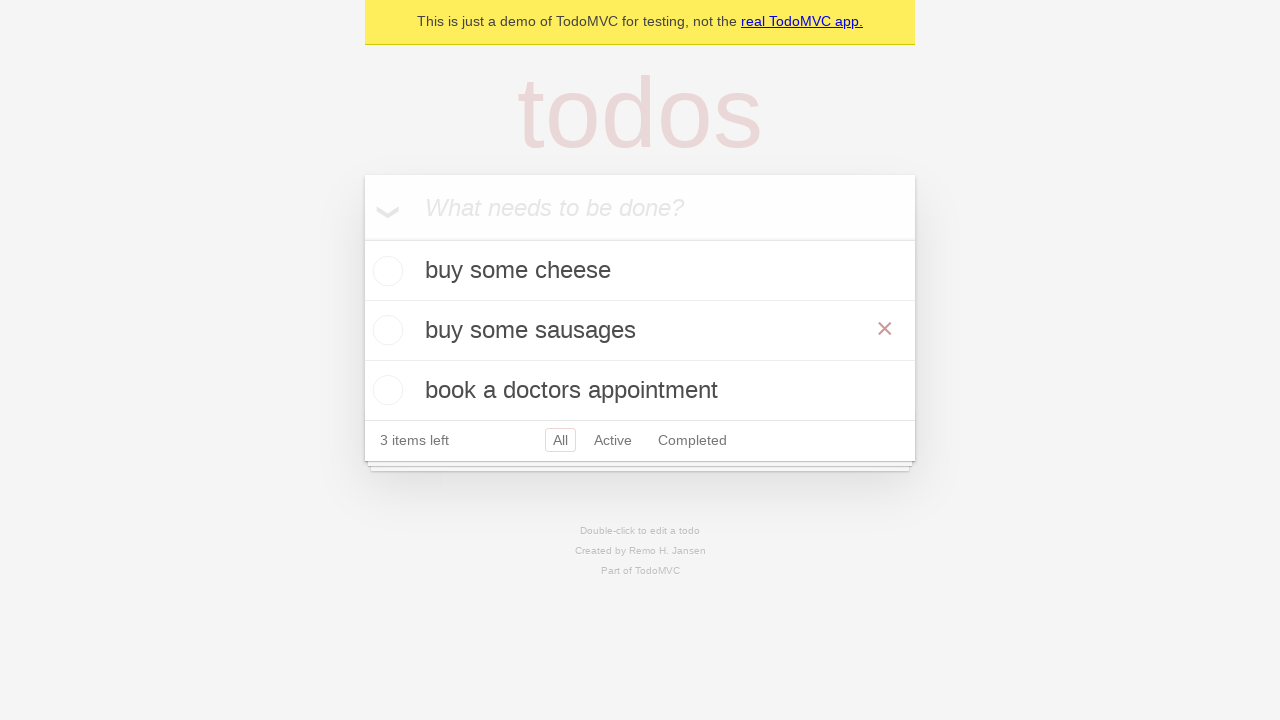